Tests the Open Account functionality of the Bank Manager role by logging in as bank manager, navigating to Open Account, selecting a customer and currency, and verifying the account is created successfully.

Starting URL: https://www.globalsqa.com/angularJs-protractor/BankingProject/#/login

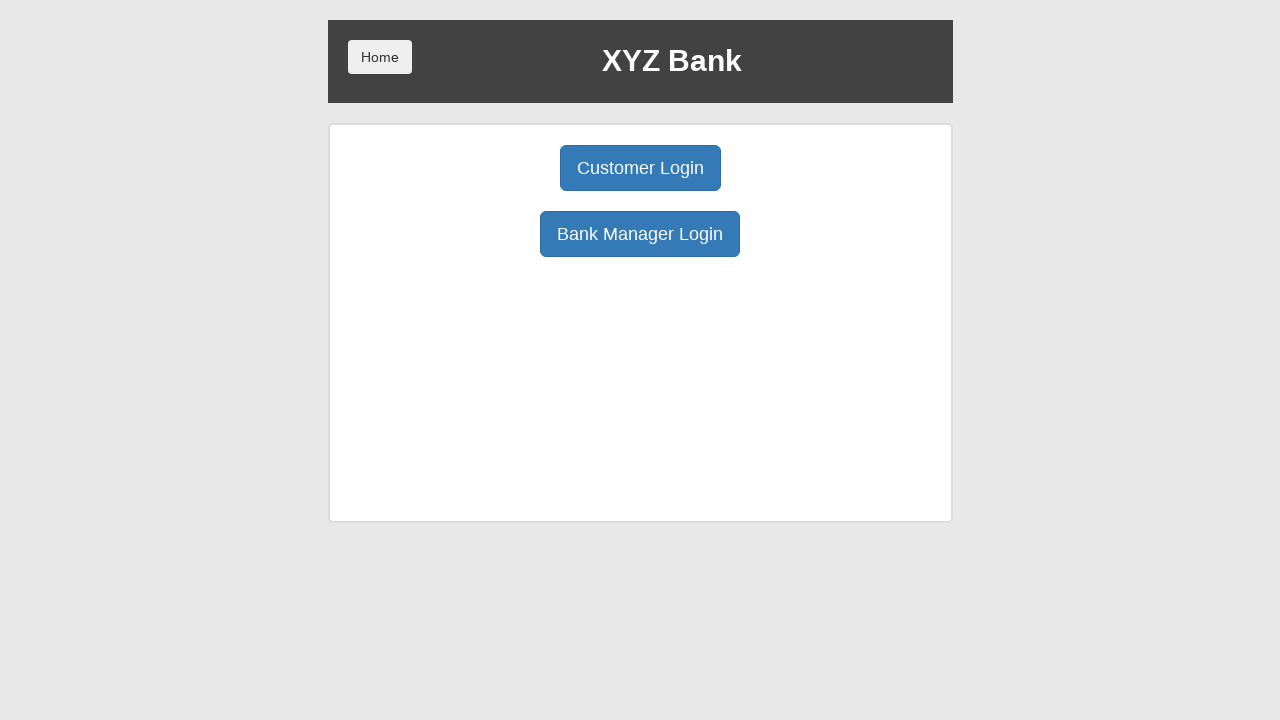

Banking login page loaded and Bank Manager Login button is visible
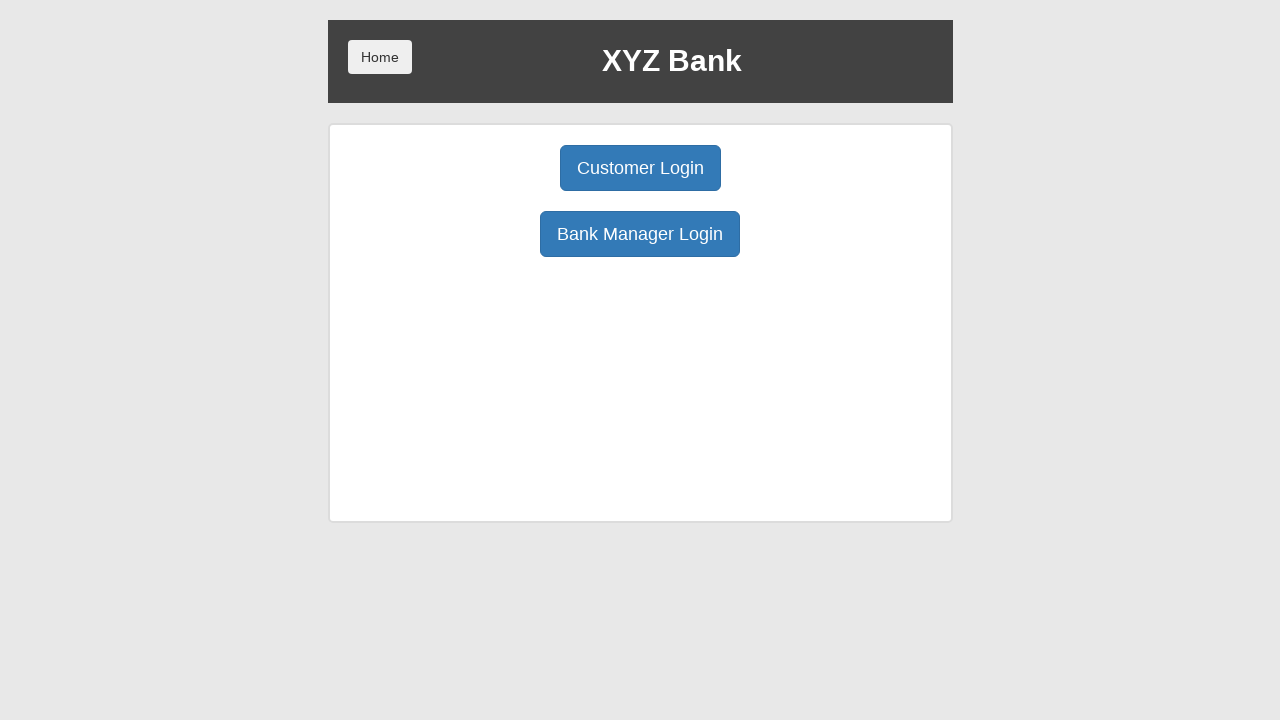

Clicked Bank Manager Login button at (640, 234) on button:has-text('Bank Manager Login')
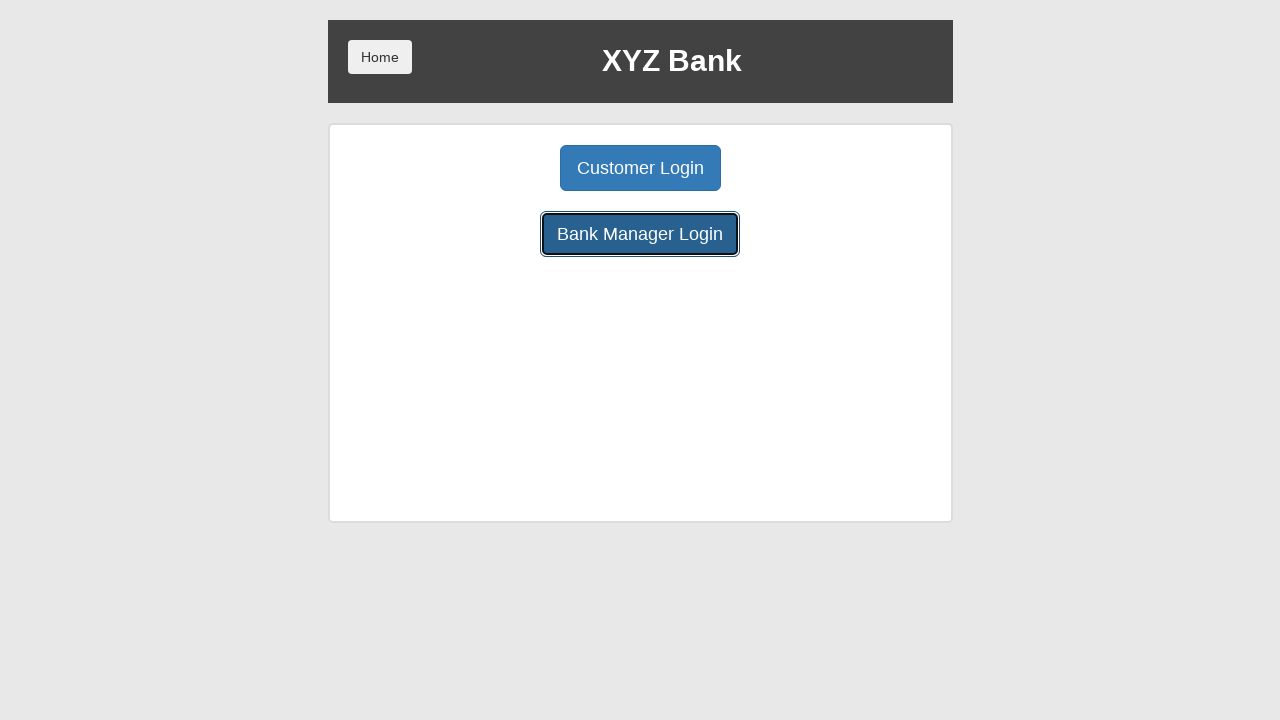

Bank manager dashboard loaded with Open Account button visible
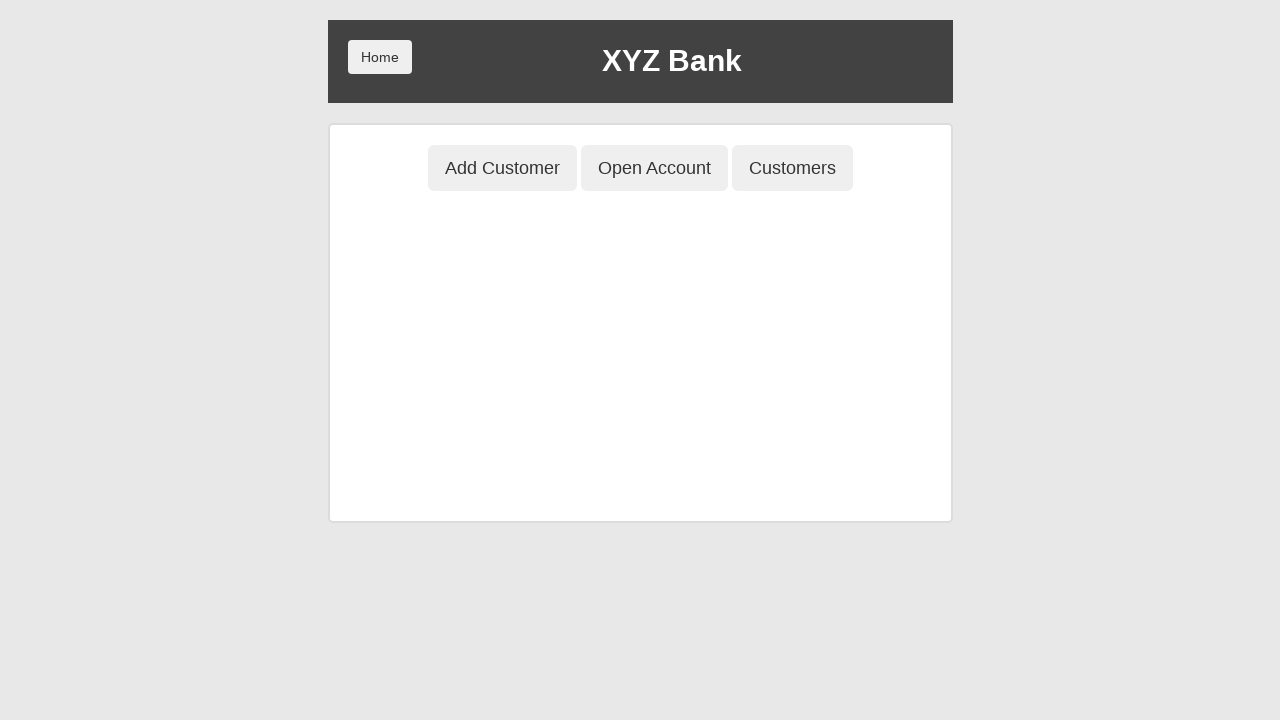

Clicked Open Account button at (654, 168) on button:has-text('Open Account')
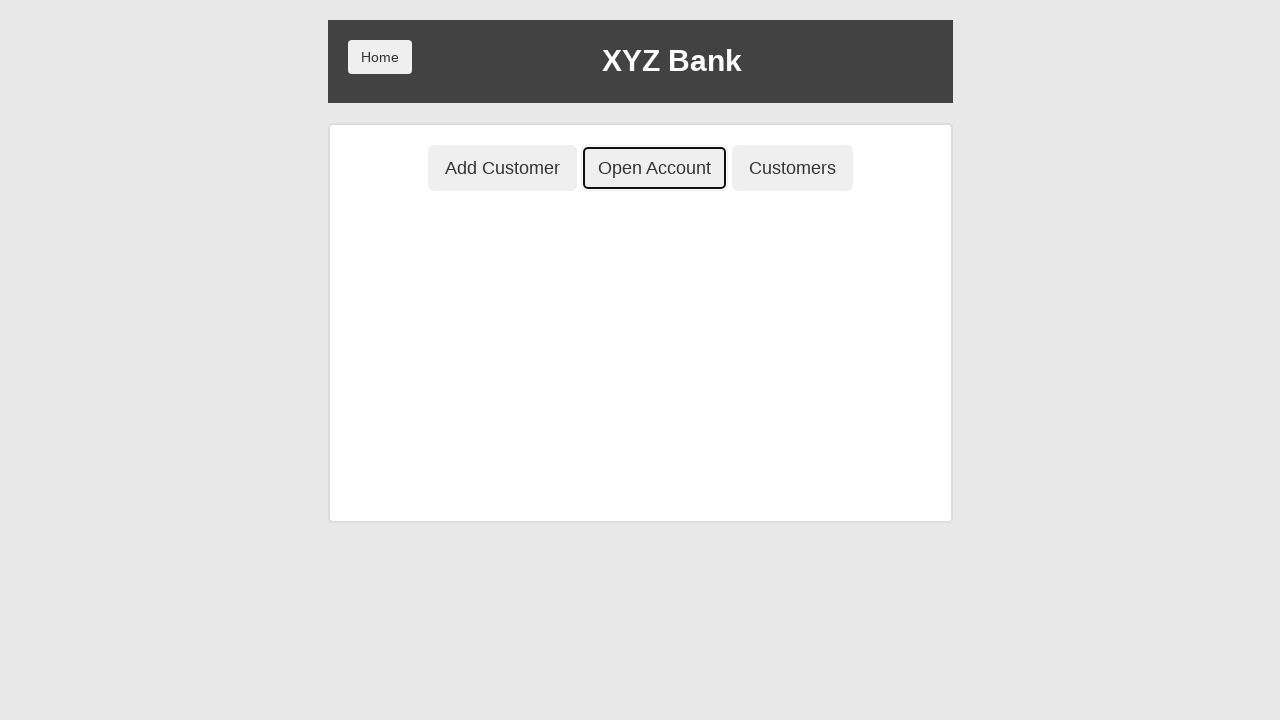

Open Account form loaded with customer selection dropdown
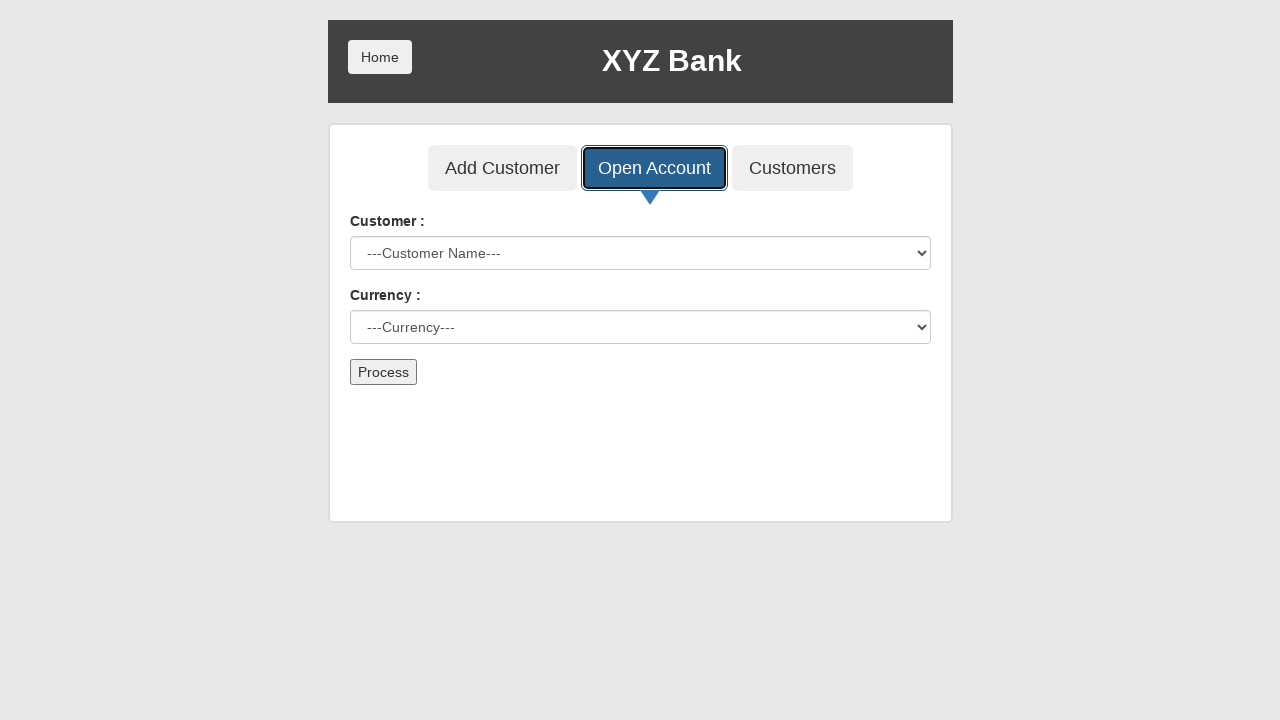

Selected customer 'Harry Potter' from dropdown on #userSelect
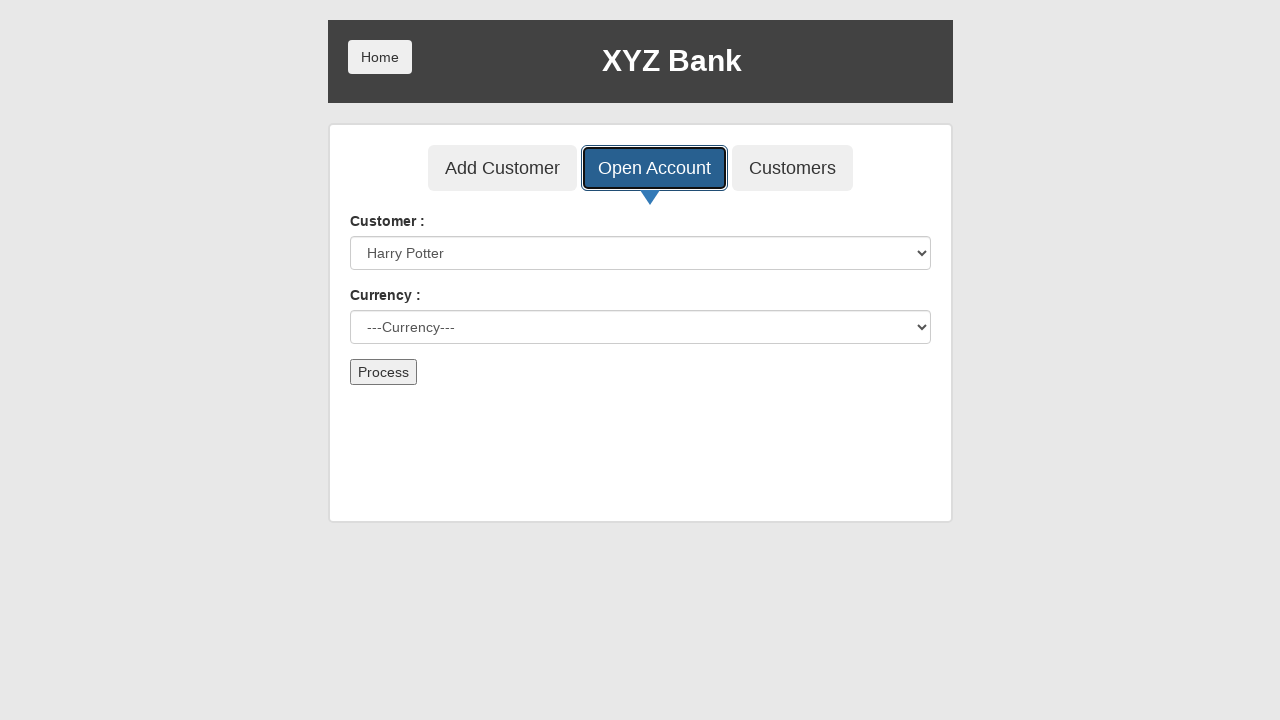

Selected currency 'Rupee' from dropdown on #currency
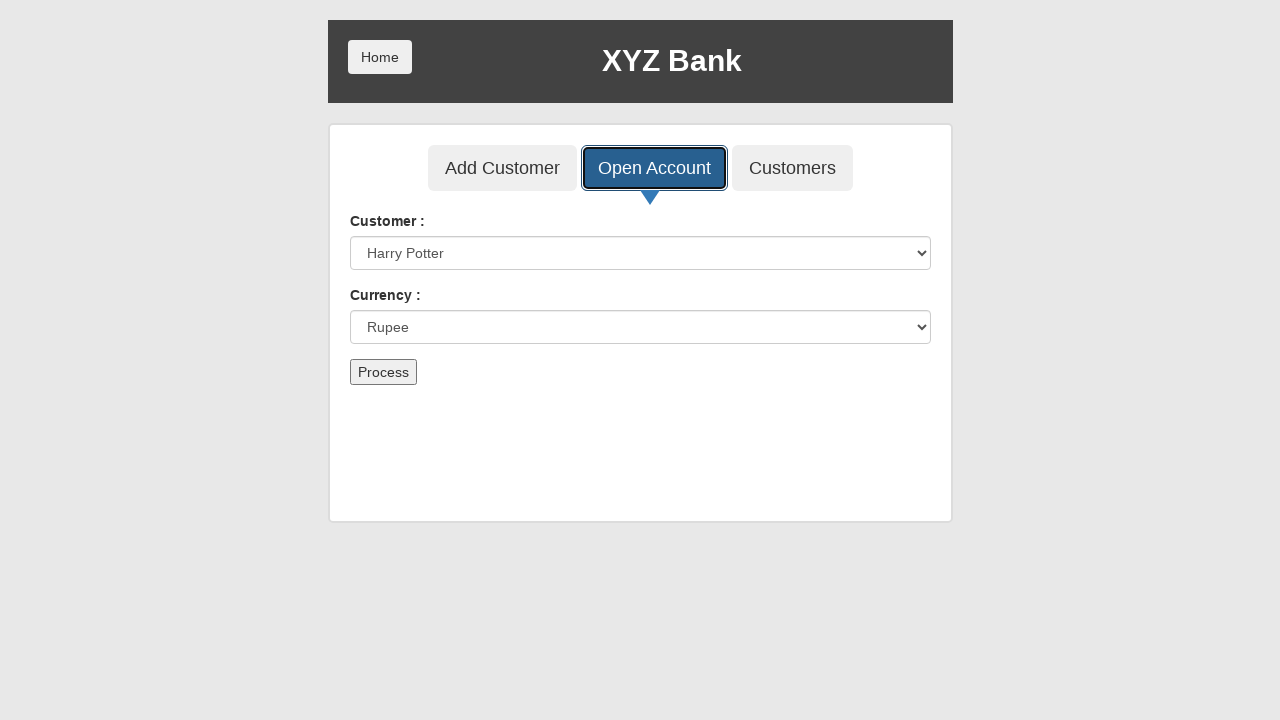

Clicked Process button to create account at (383, 372) on button:has-text('Process')
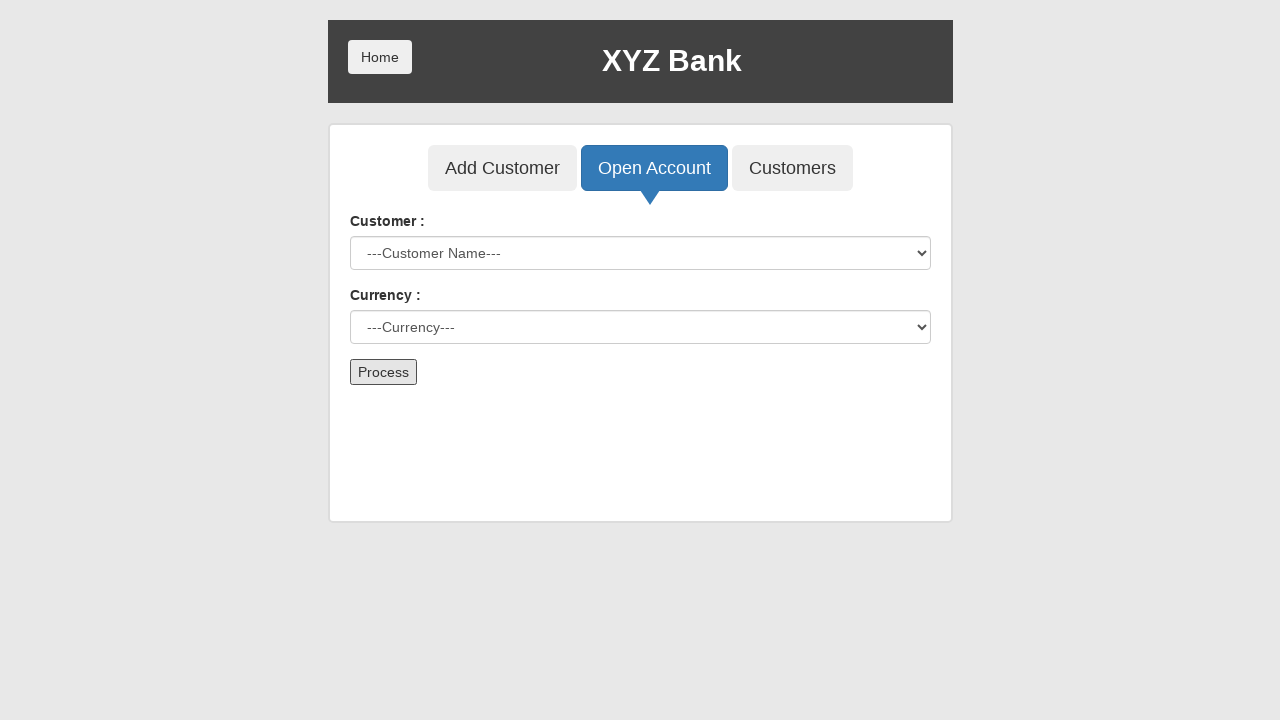

Set up dialog handler to accept account creation alert
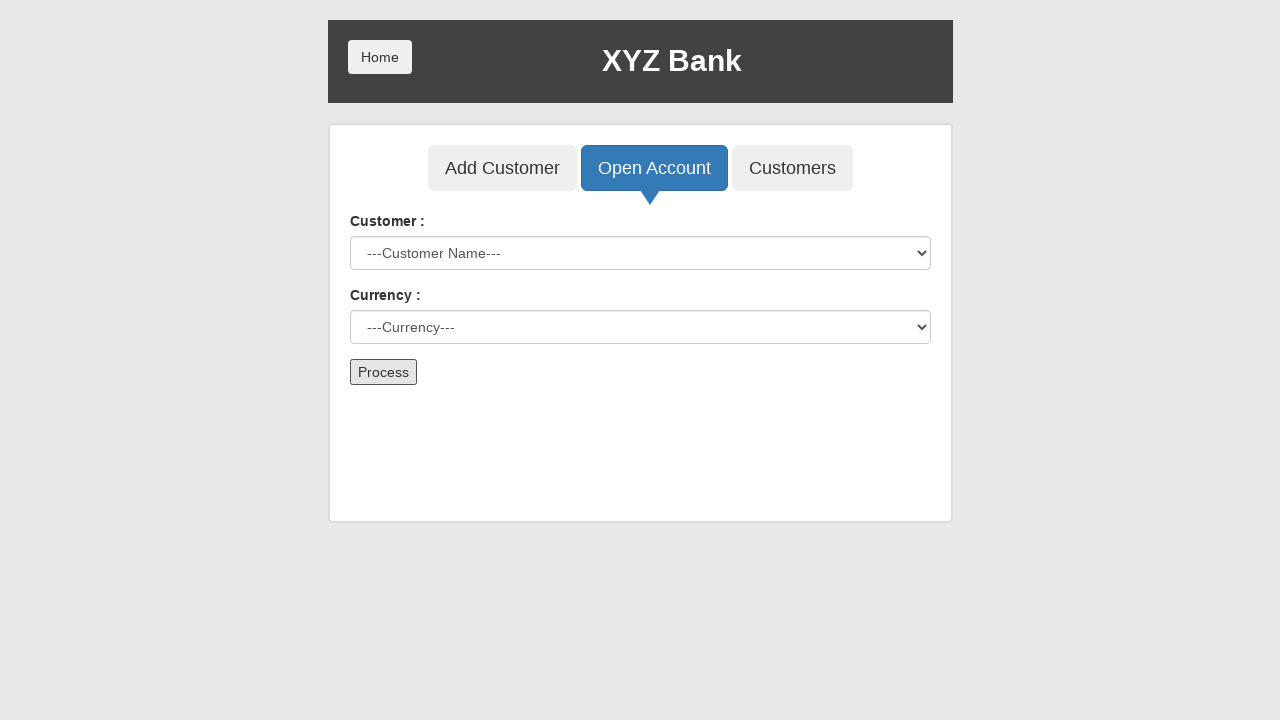

Account creation alert appeared and was accepted - account created successfully
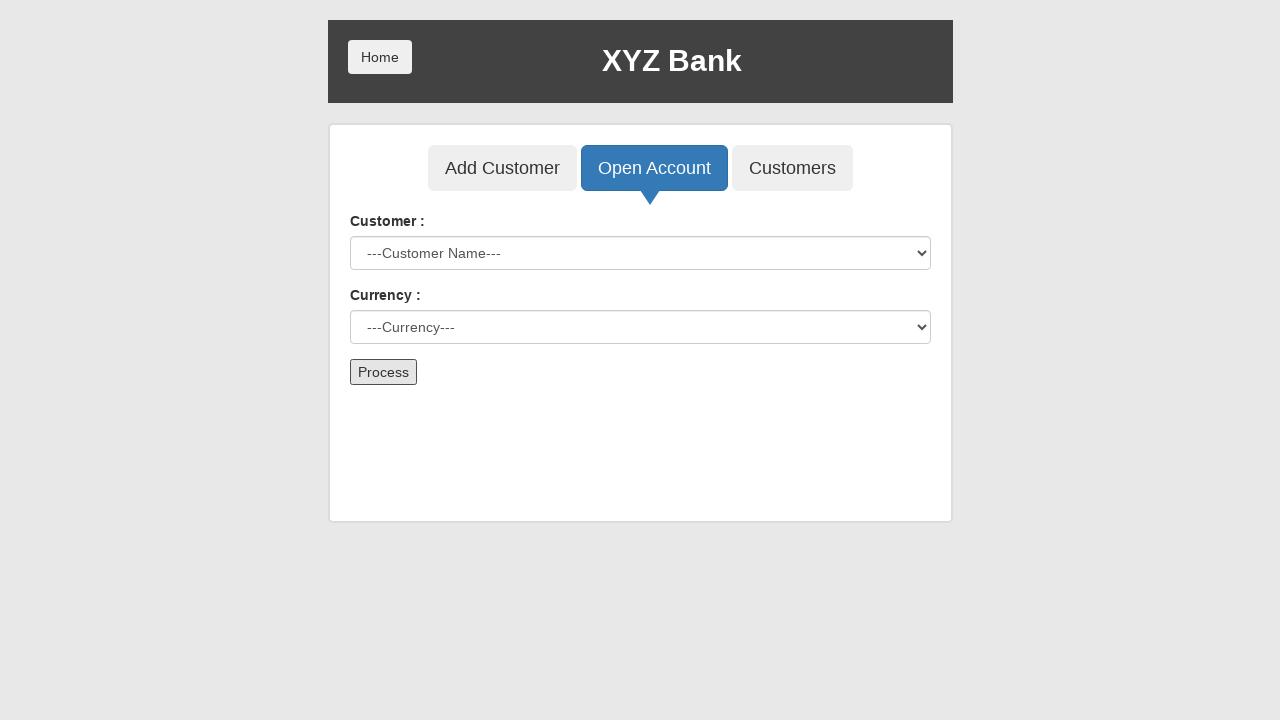

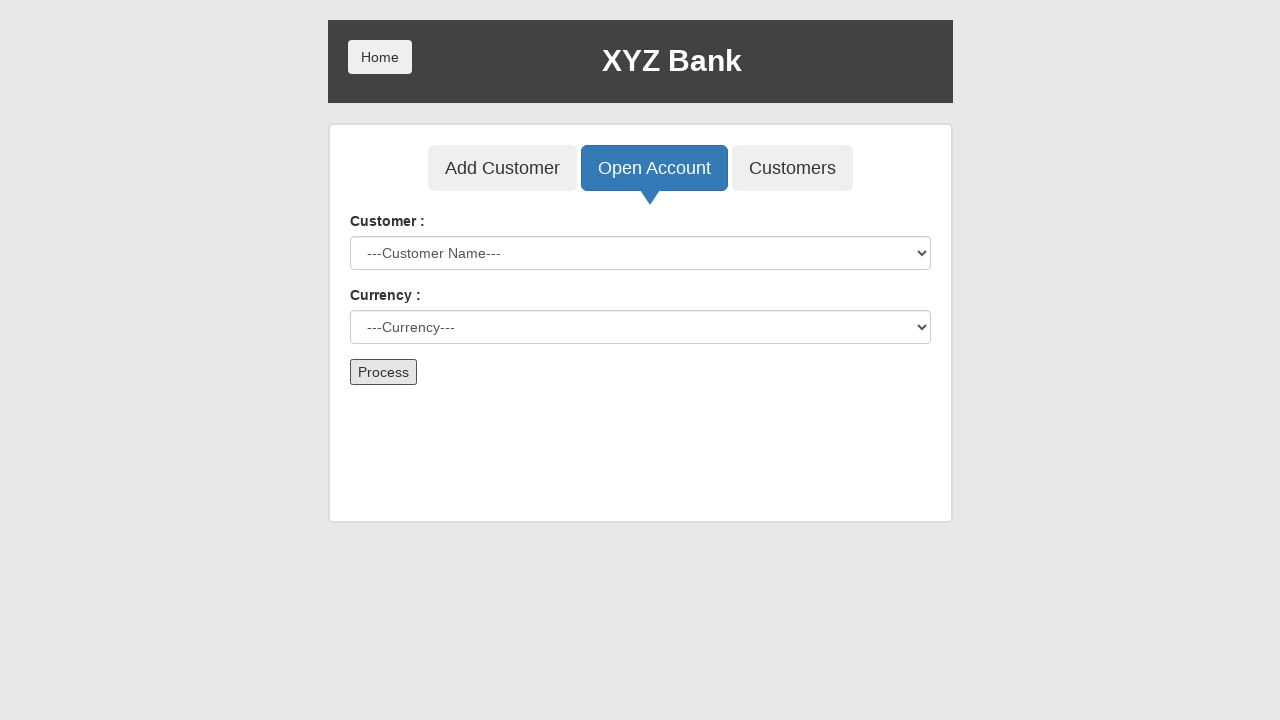